Tests filtering to display only completed todo items

Starting URL: https://demo.playwright.dev/todomvc

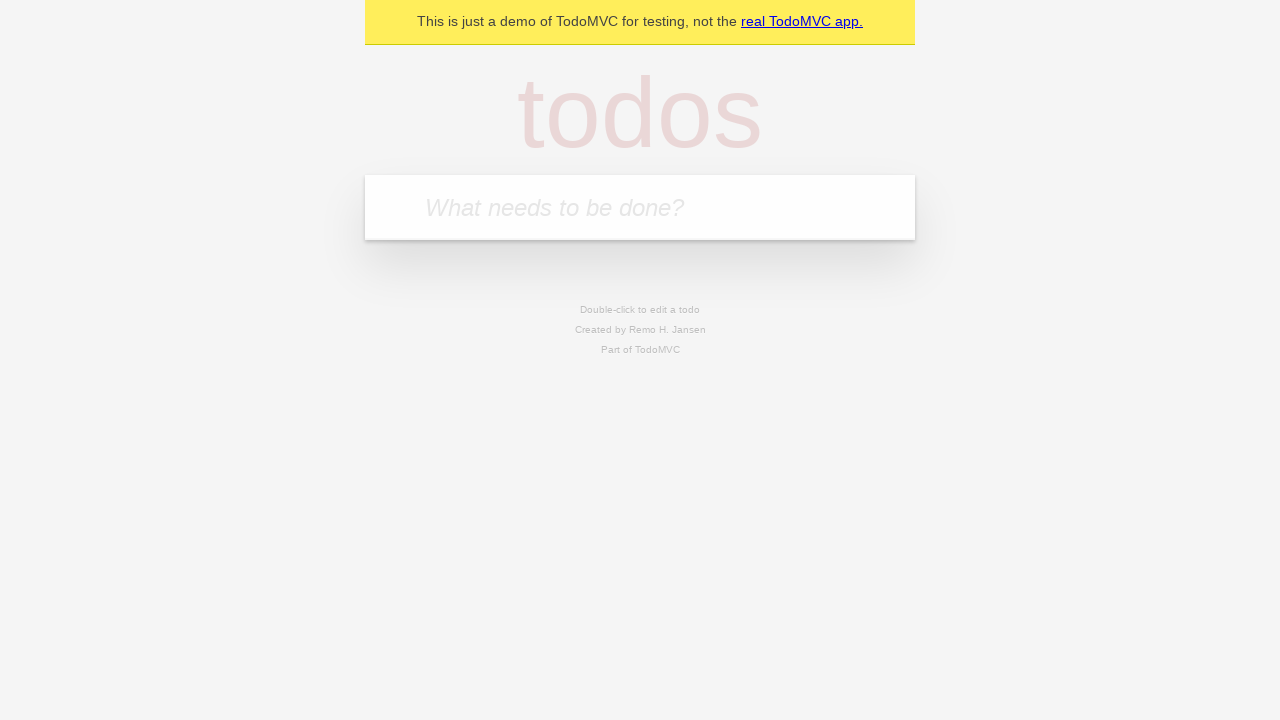

Filled todo input with 'buy some cheese' on internal:attr=[placeholder="What needs to be done?"i]
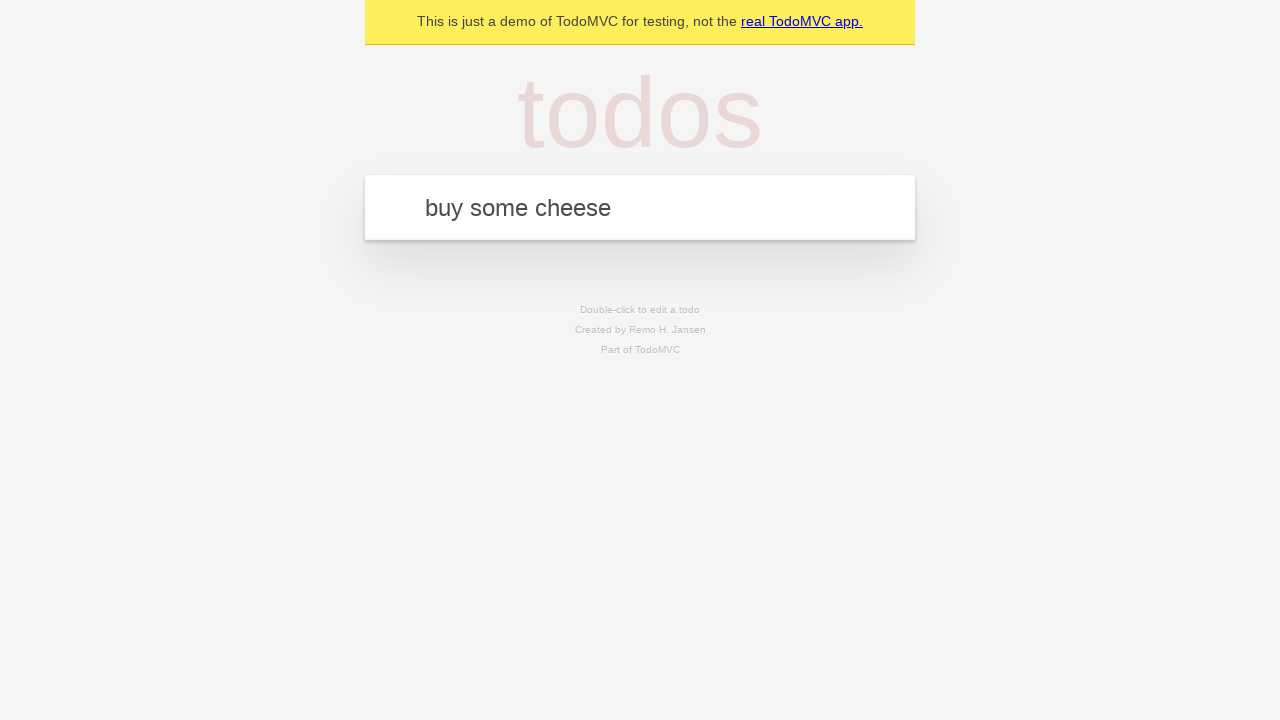

Pressed Enter to add first todo item on internal:attr=[placeholder="What needs to be done?"i]
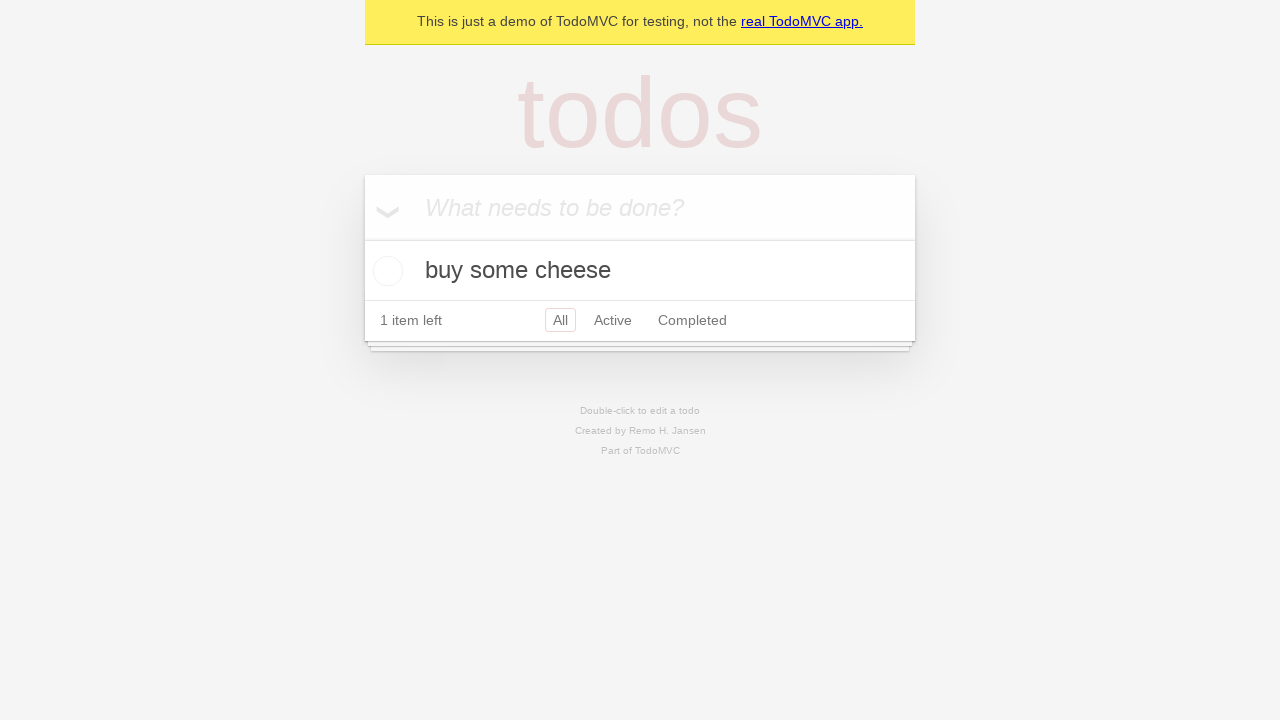

Filled todo input with 'feed the cat' on internal:attr=[placeholder="What needs to be done?"i]
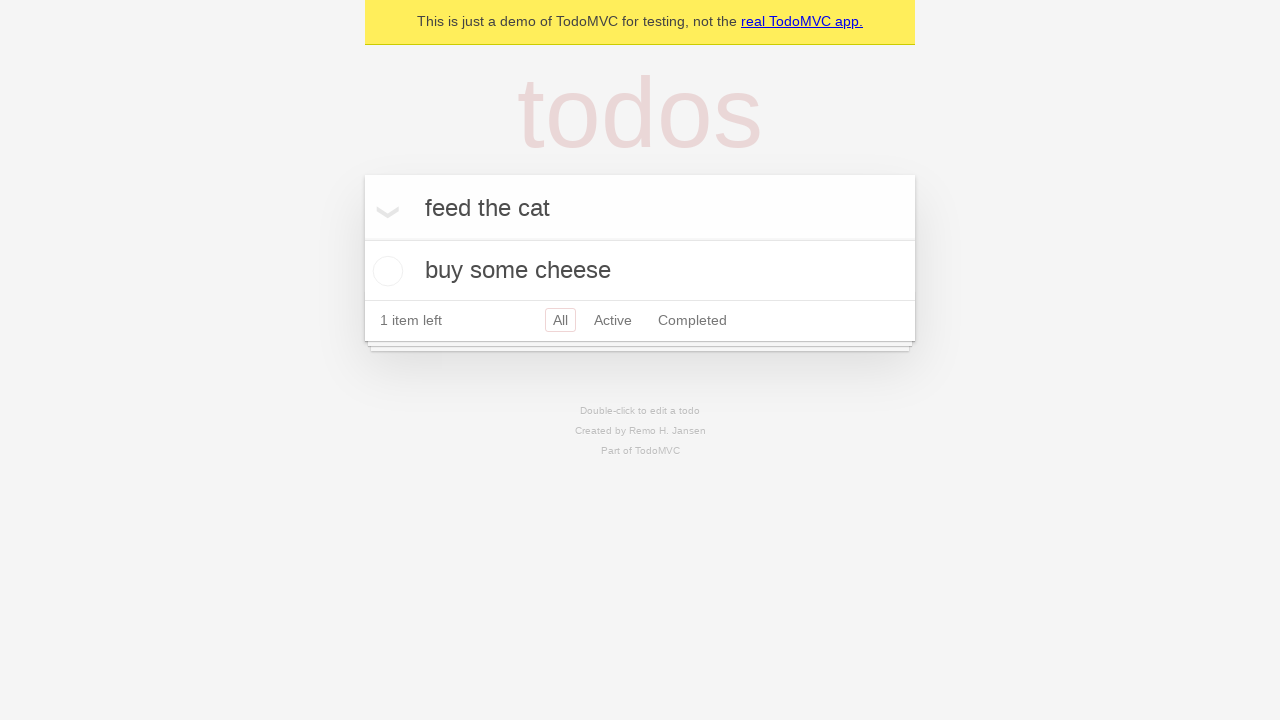

Pressed Enter to add second todo item on internal:attr=[placeholder="What needs to be done?"i]
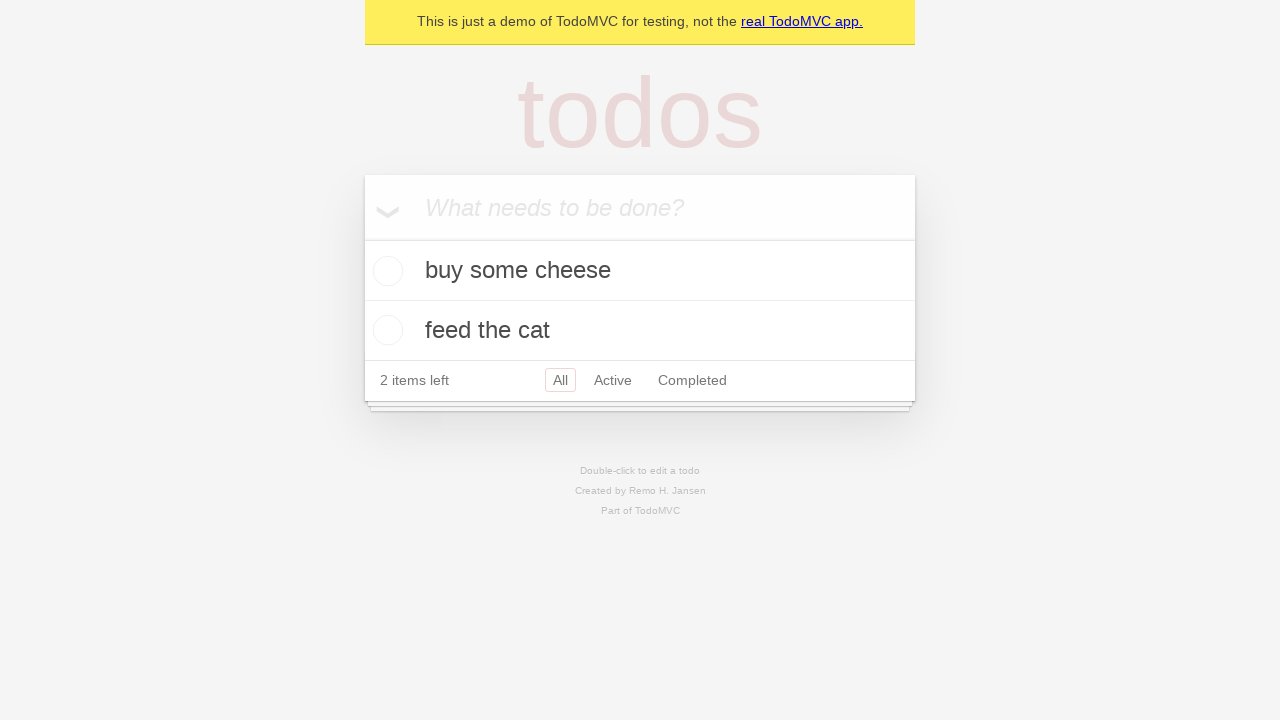

Filled todo input with 'book a doctors appointment' on internal:attr=[placeholder="What needs to be done?"i]
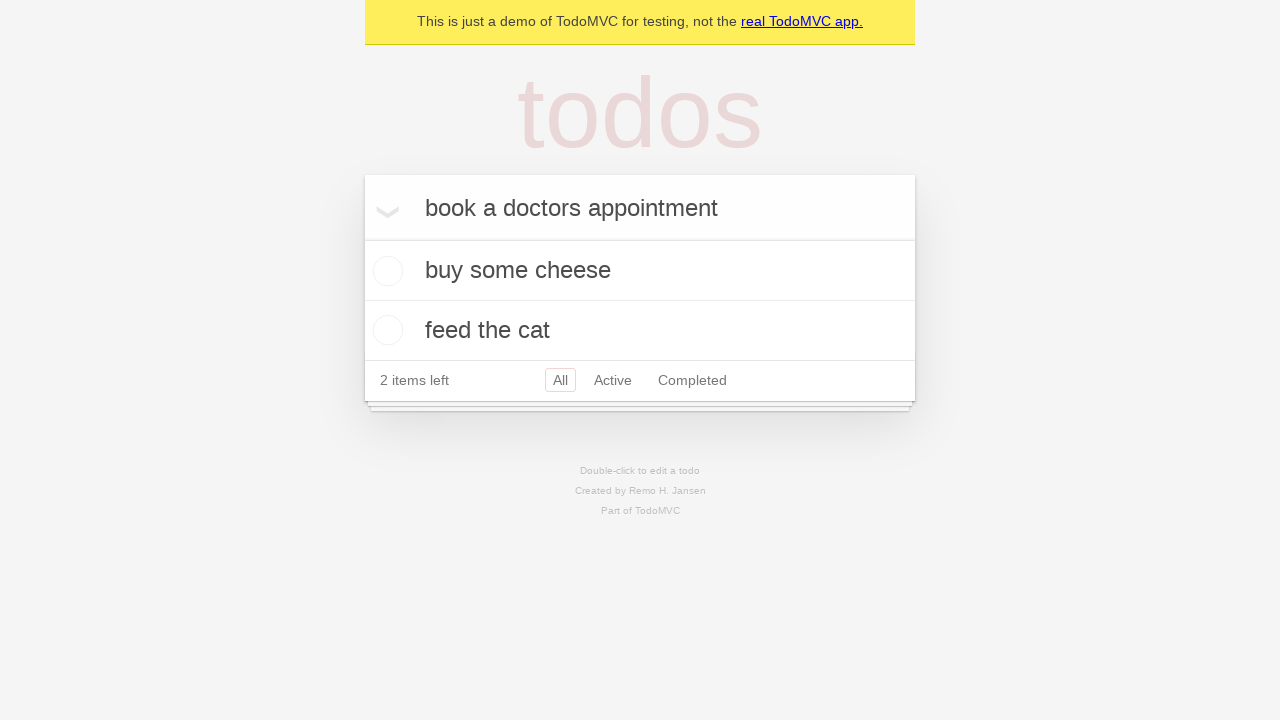

Pressed Enter to add third todo item on internal:attr=[placeholder="What needs to be done?"i]
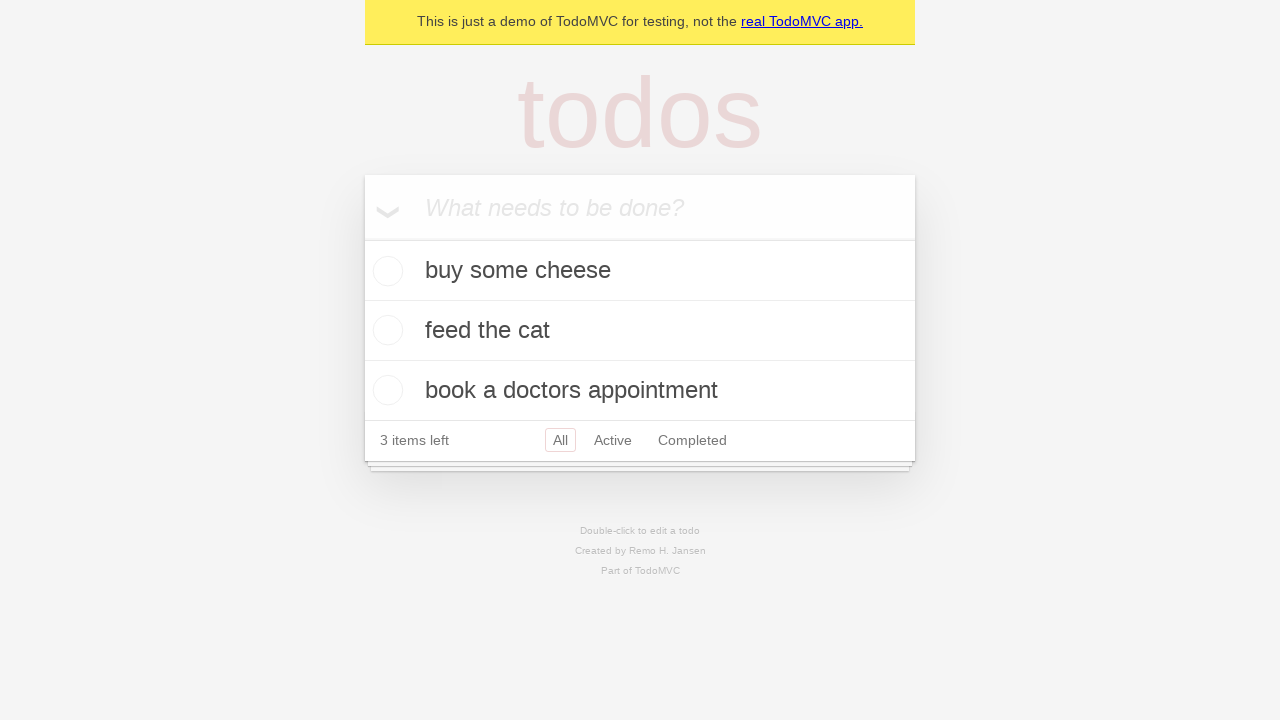

Checked the second todo item checkbox to mark it as completed at (385, 330) on internal:testid=[data-testid="todo-item"s] >> nth=1 >> internal:role=checkbox
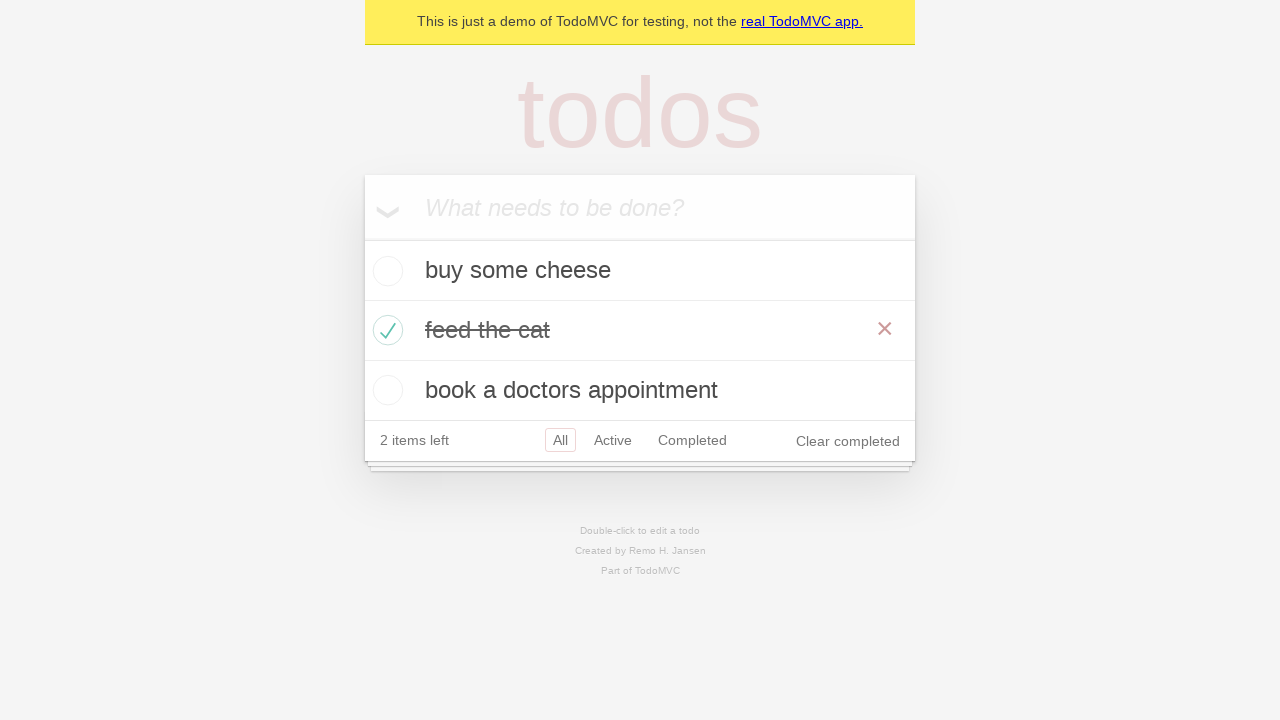

Clicked Completed filter to display only completed todo items at (692, 440) on internal:role=link[name="Completed"i]
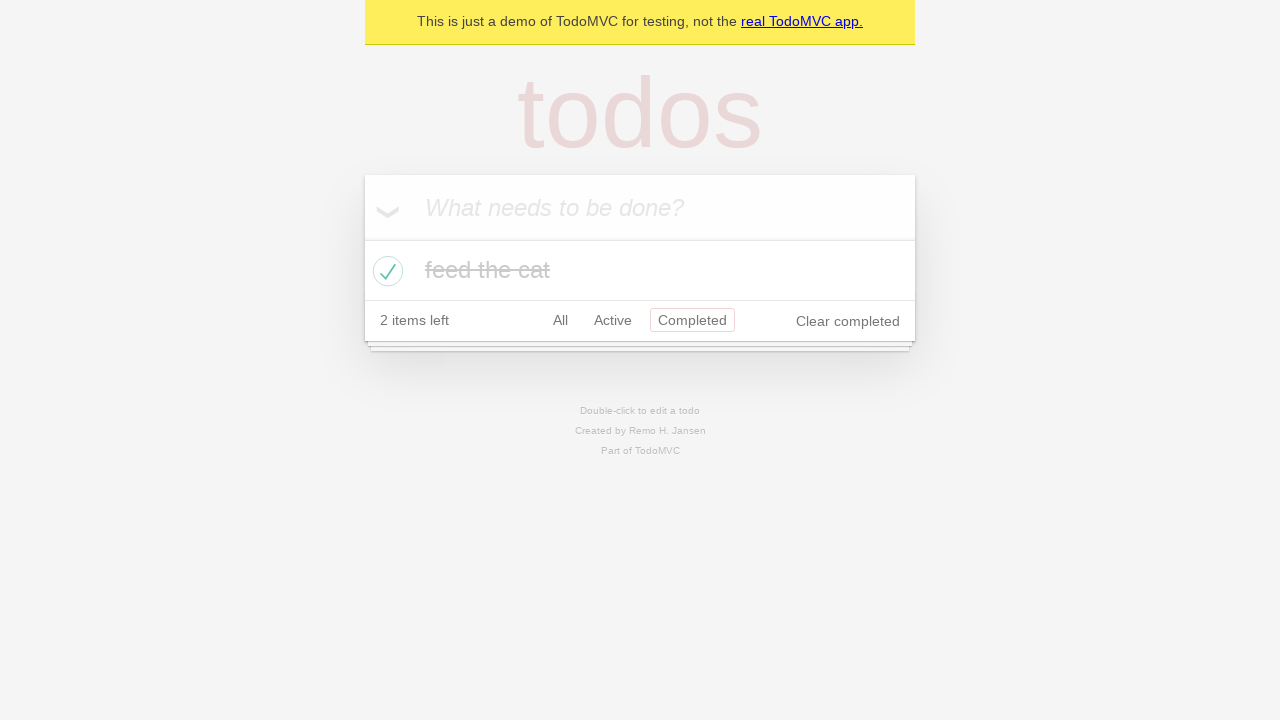

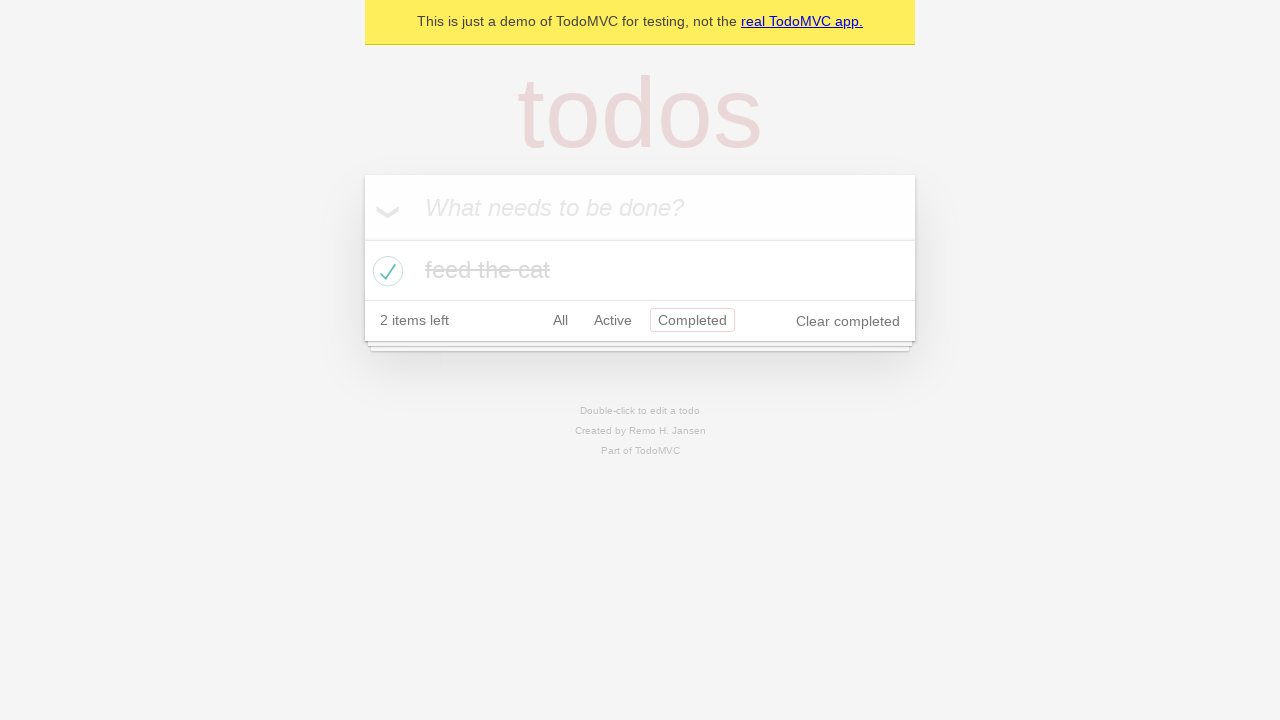